Tests that edits are cancelled when pressing Escape key

Starting URL: https://demo.playwright.dev/todomvc

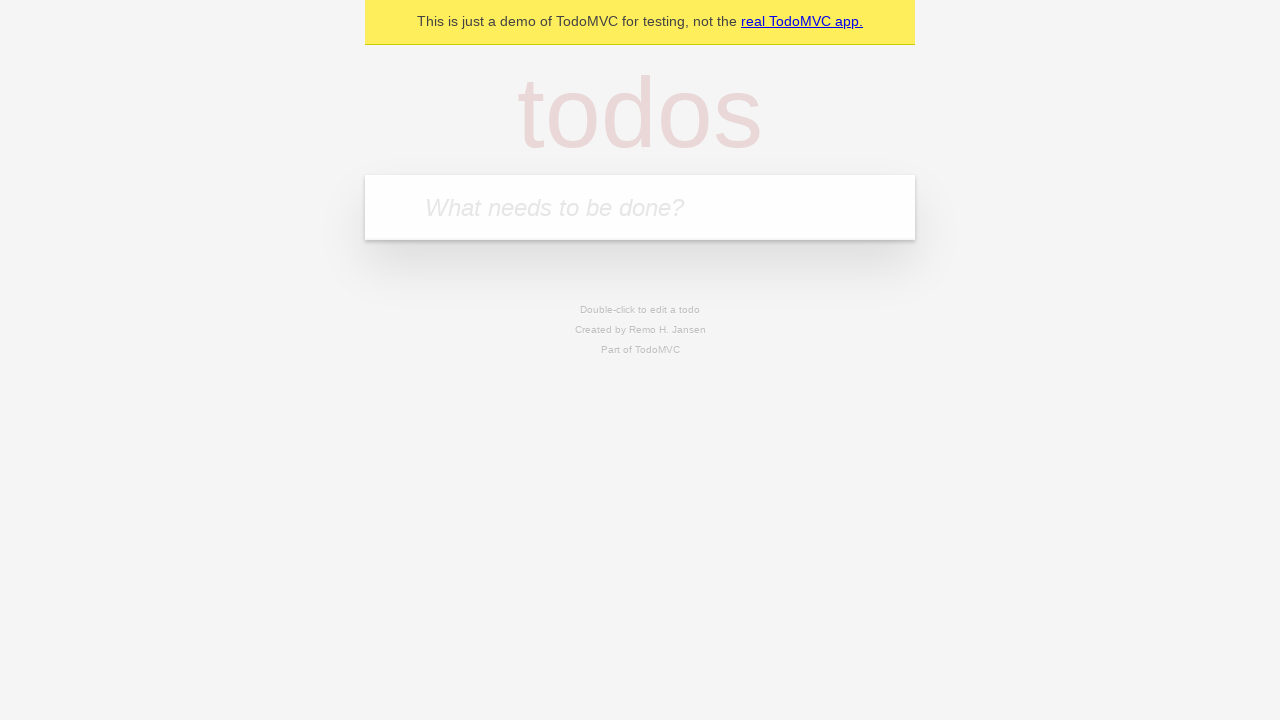

Filled first todo input with 'buy some cheese' on internal:attr=[placeholder="What needs to be done?"i]
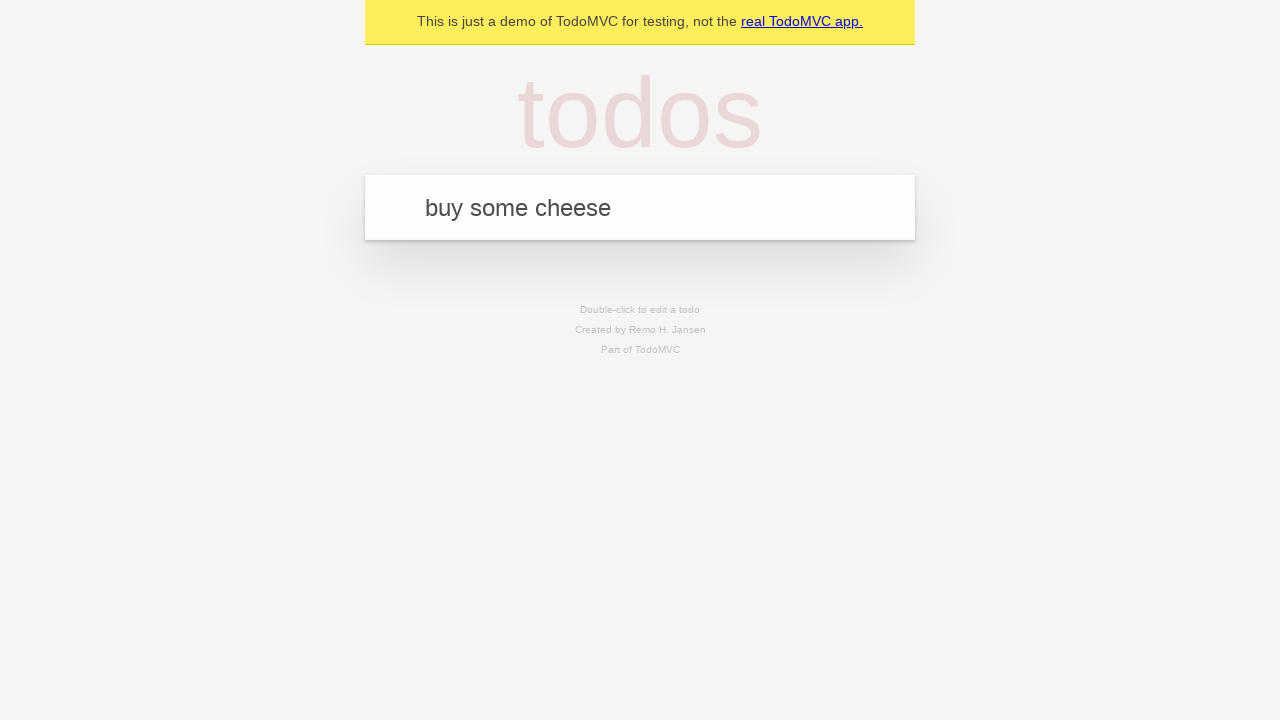

Pressed Enter to add first todo on internal:attr=[placeholder="What needs to be done?"i]
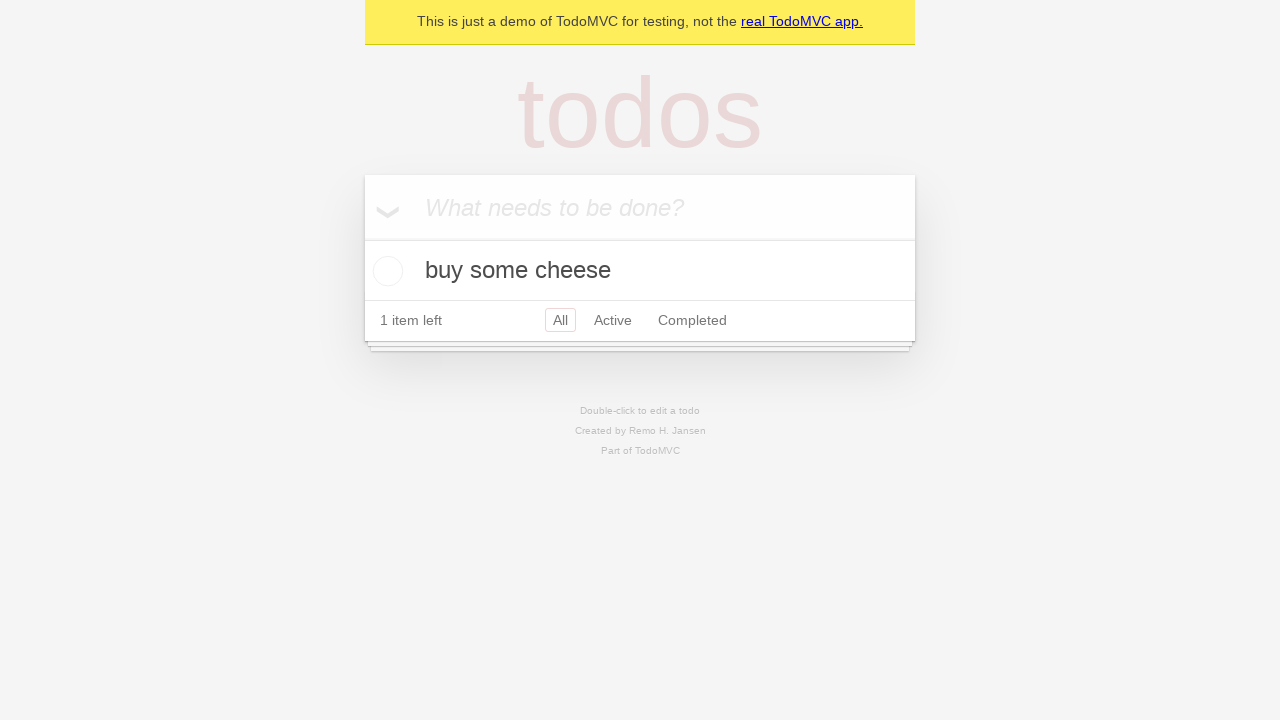

Filled second todo input with 'feed the cat' on internal:attr=[placeholder="What needs to be done?"i]
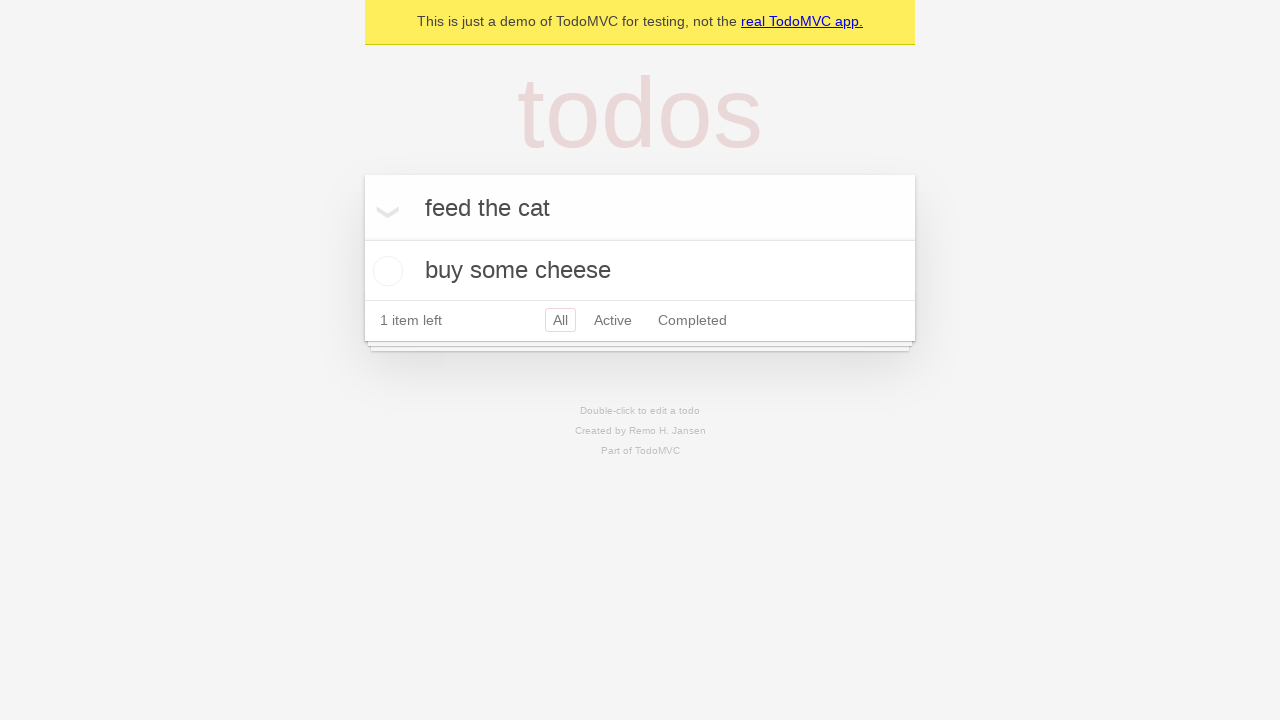

Pressed Enter to add second todo on internal:attr=[placeholder="What needs to be done?"i]
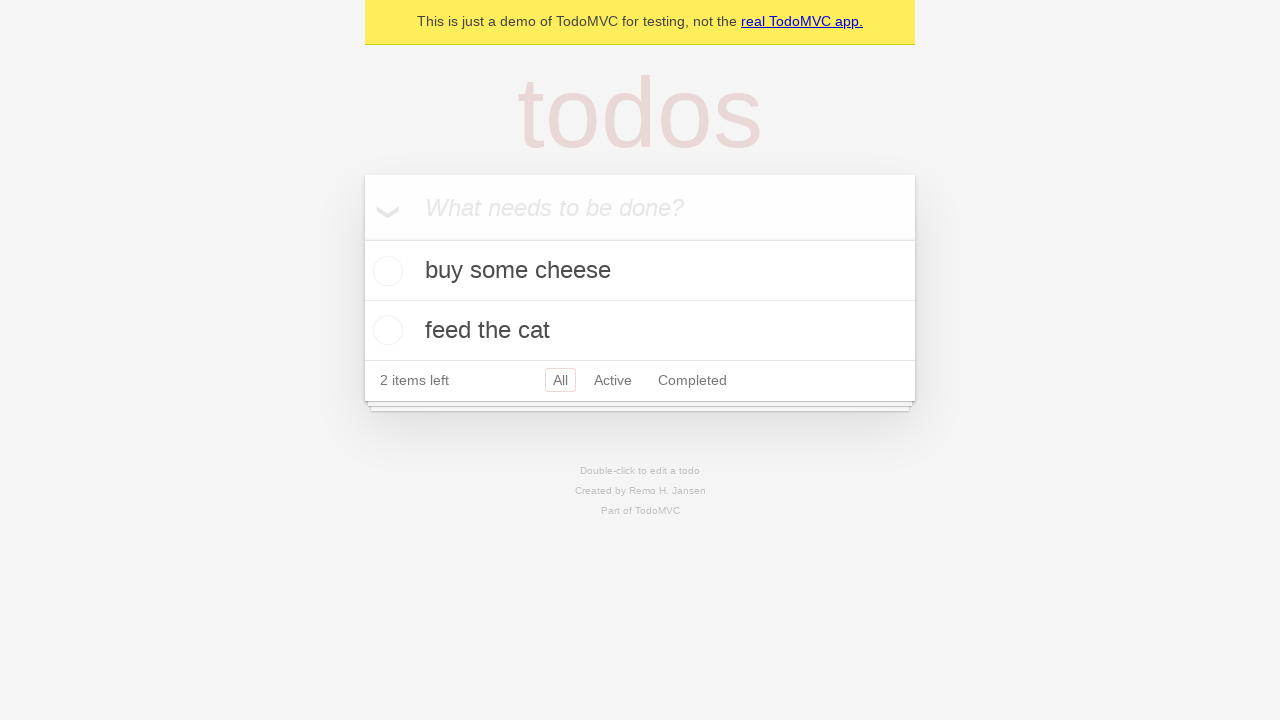

Filled third todo input with 'book a doctors appointment' on internal:attr=[placeholder="What needs to be done?"i]
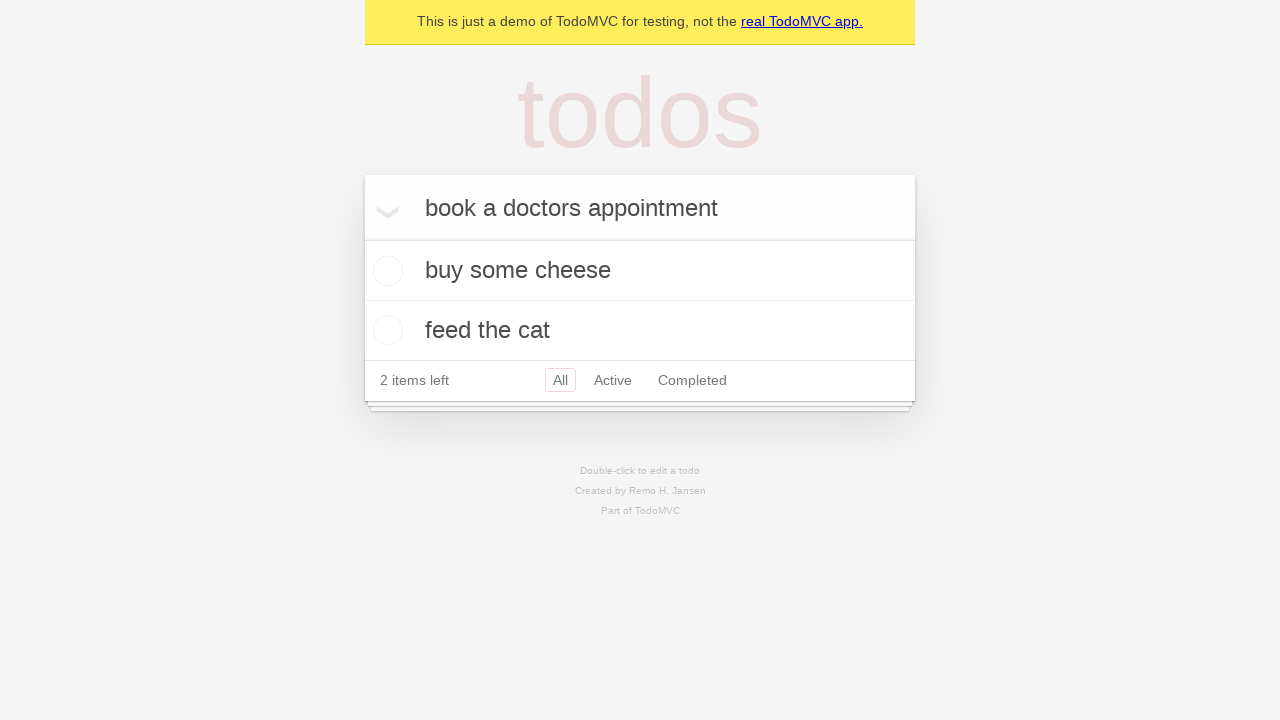

Pressed Enter to add third todo on internal:attr=[placeholder="What needs to be done?"i]
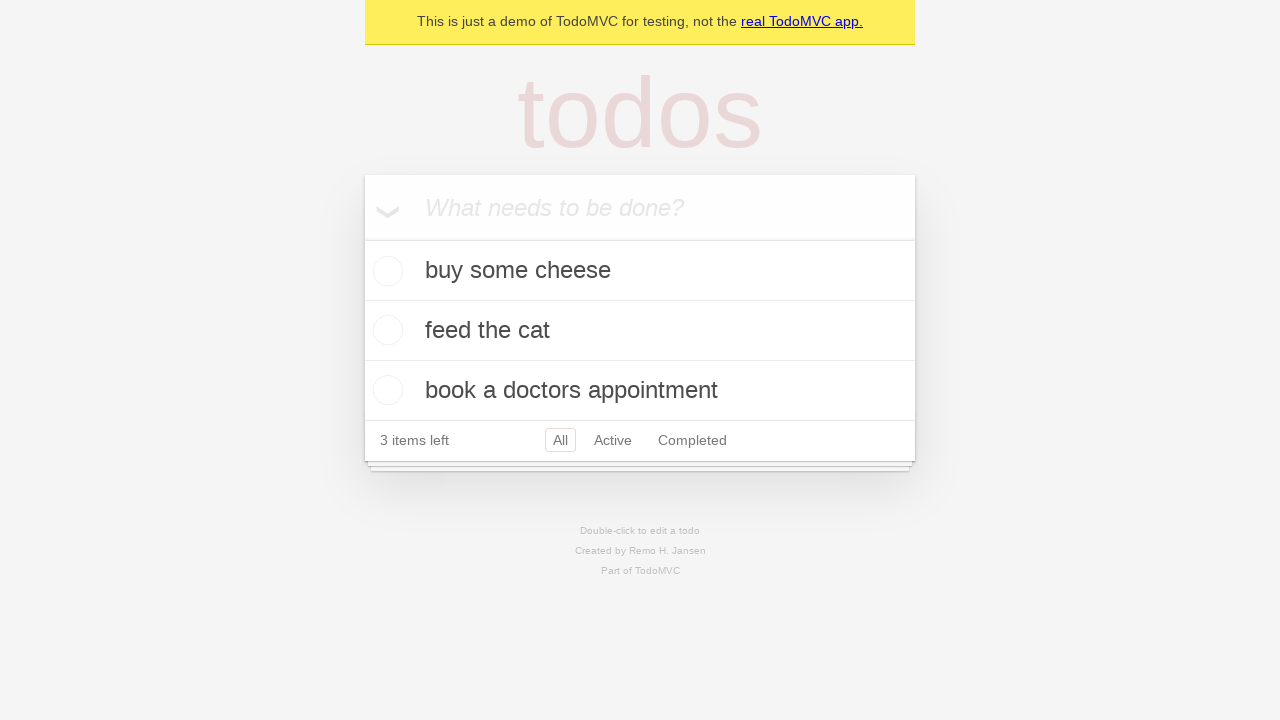

All three todos loaded on the page
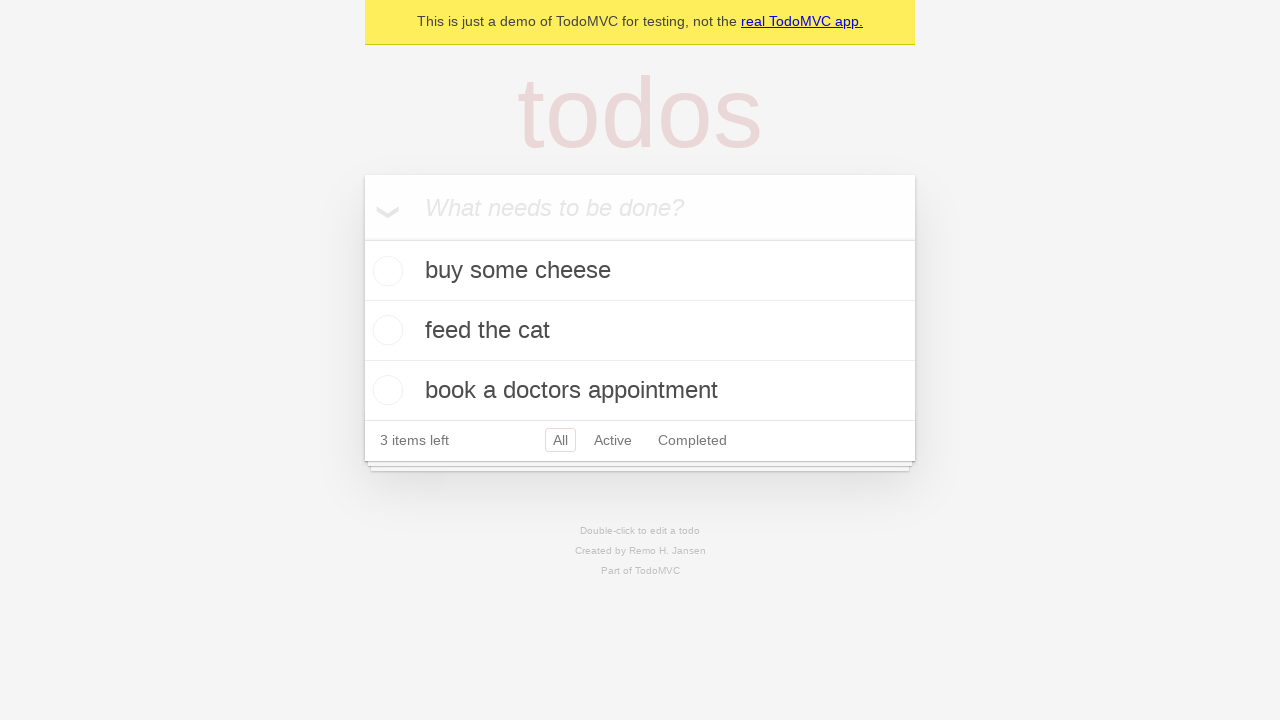

Double-clicked second todo to enter edit mode at (640, 331) on internal:testid=[data-testid="todo-item"s] >> nth=1
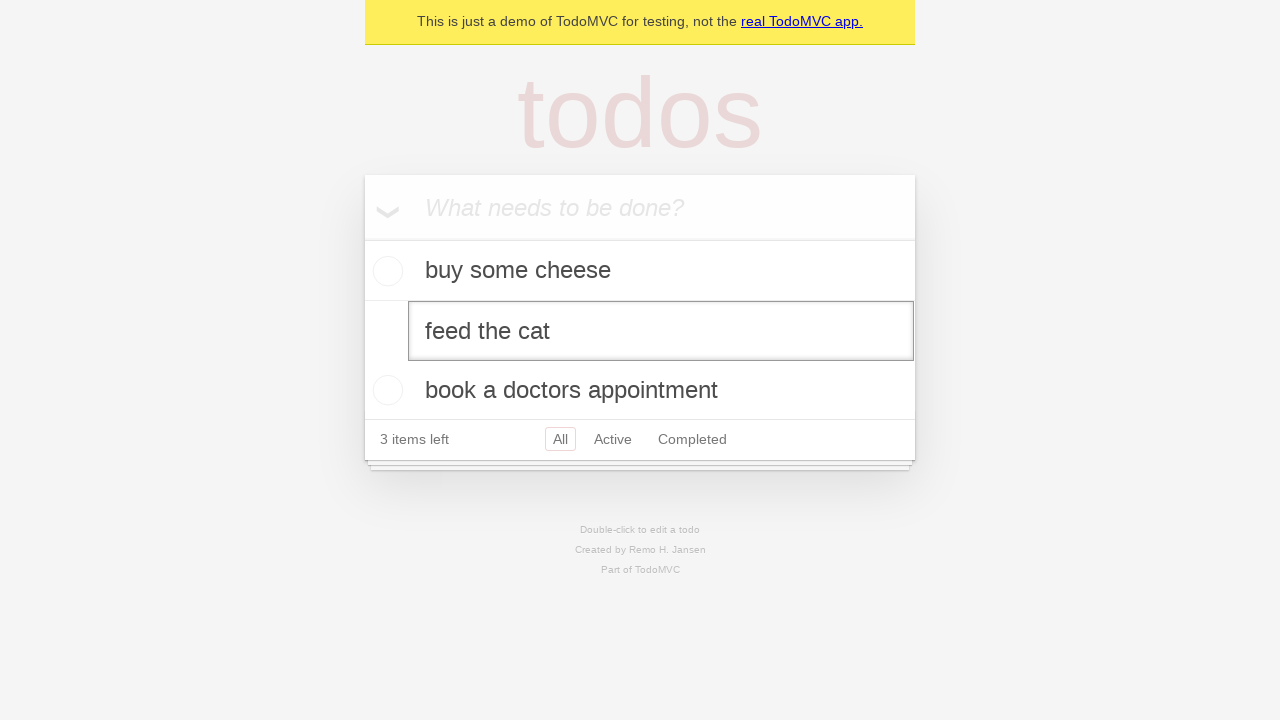

Filled edit field with 'buy some sausages' on internal:testid=[data-testid="todo-item"s] >> nth=1 >> internal:role=textbox[nam
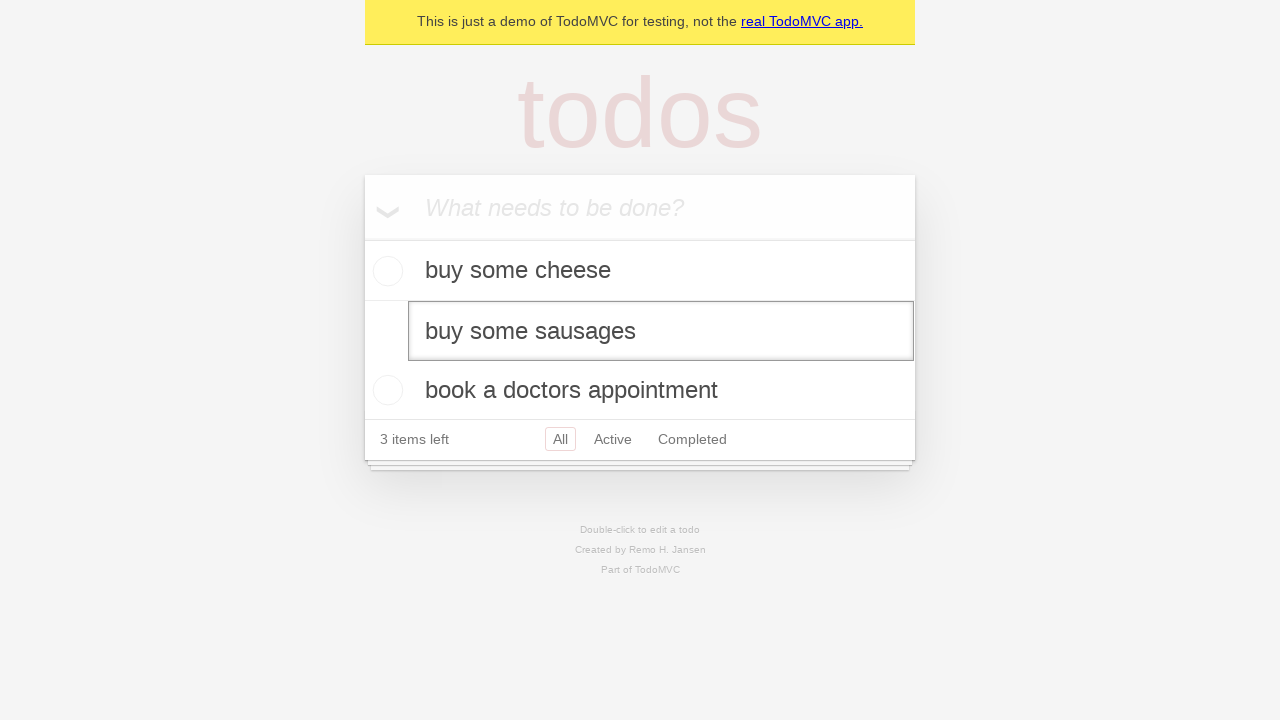

Pressed Escape to cancel edit and restore original todo text on internal:testid=[data-testid="todo-item"s] >> nth=1 >> internal:role=textbox[nam
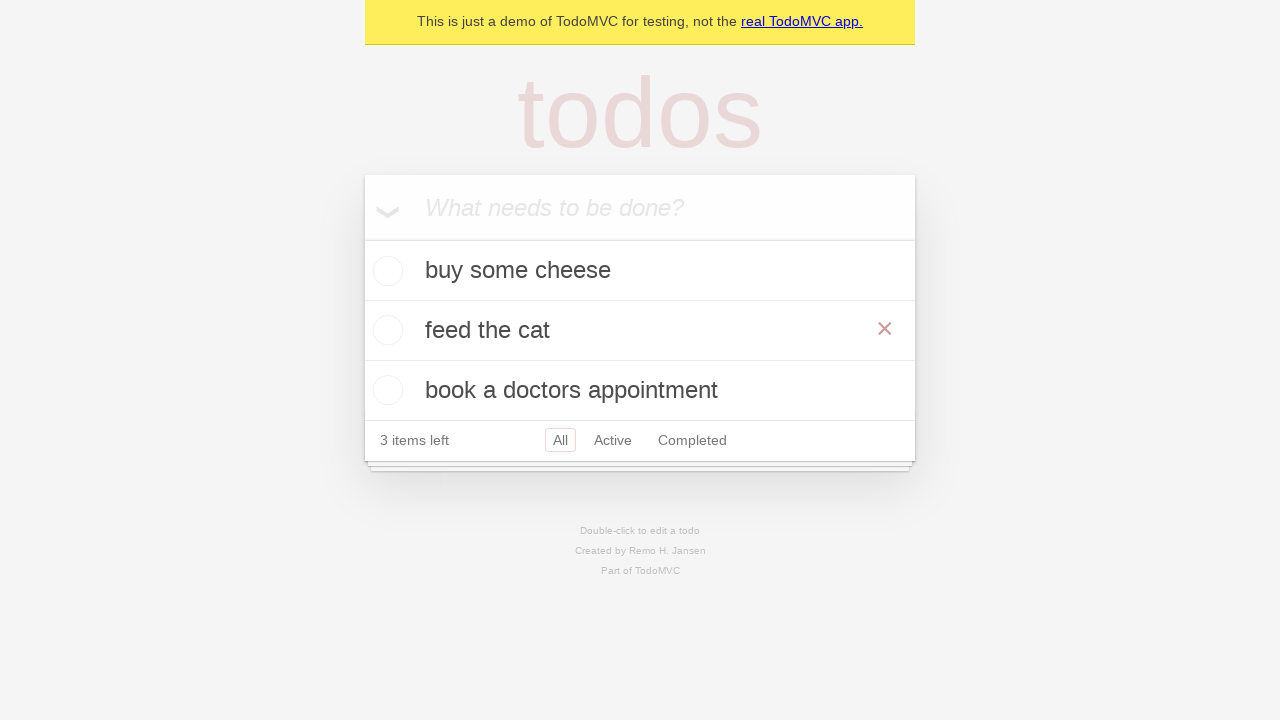

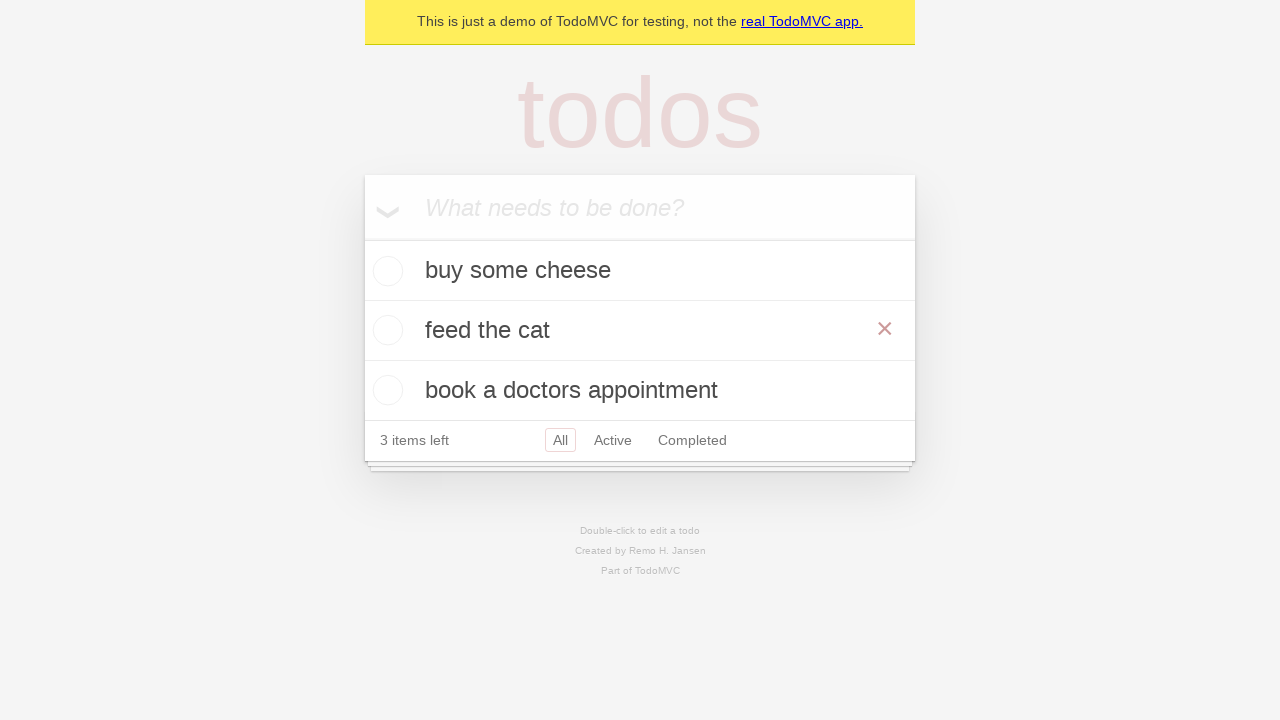